Tests dropdown selection functionality on OrangeHRM's trial signup page by selecting a country from the country dropdown menu.

Starting URL: https://www.orangehrm.com/orangehrm-30-day-trial

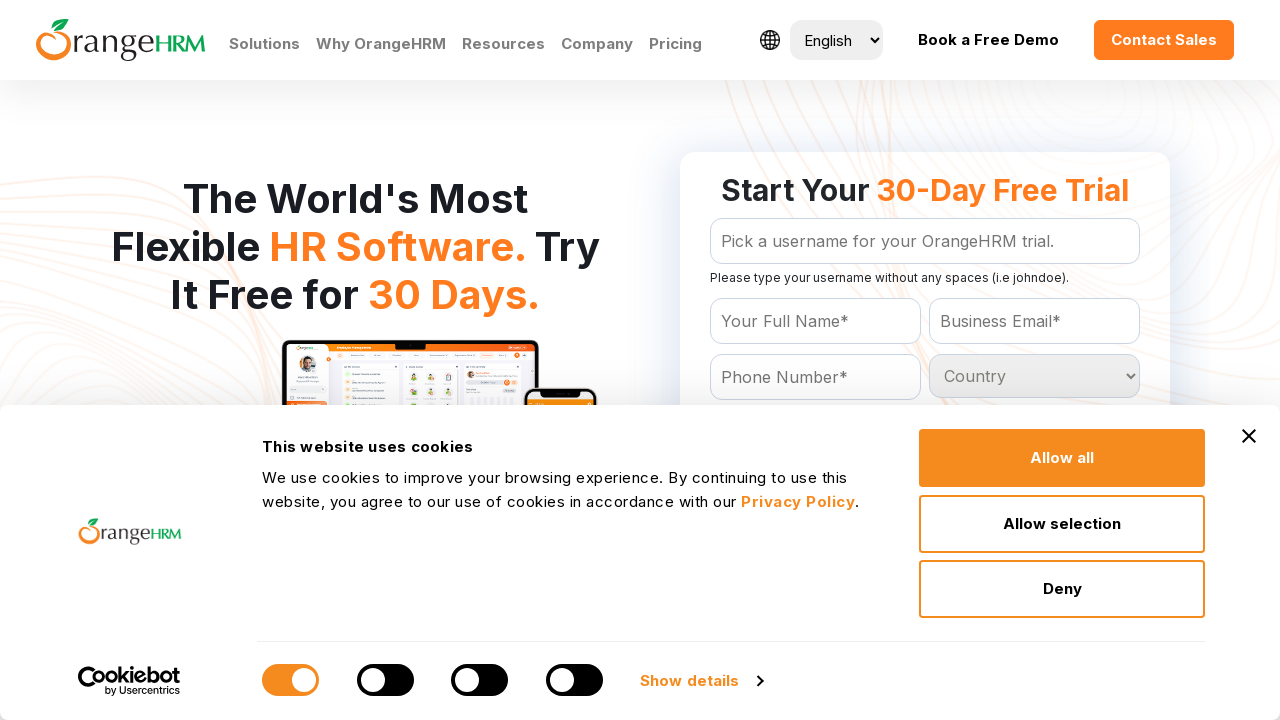

Waited for country dropdown to be available
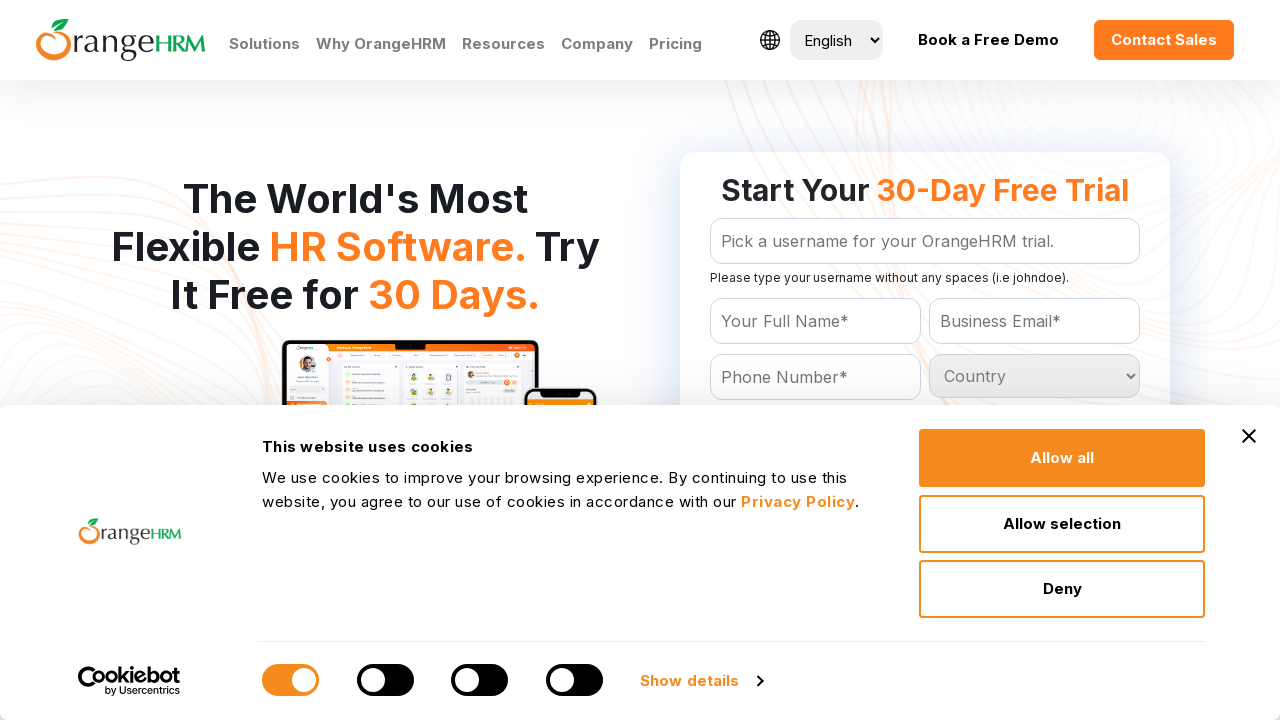

Selected 'North Korea' from the country dropdown on #Form_getForm_Country
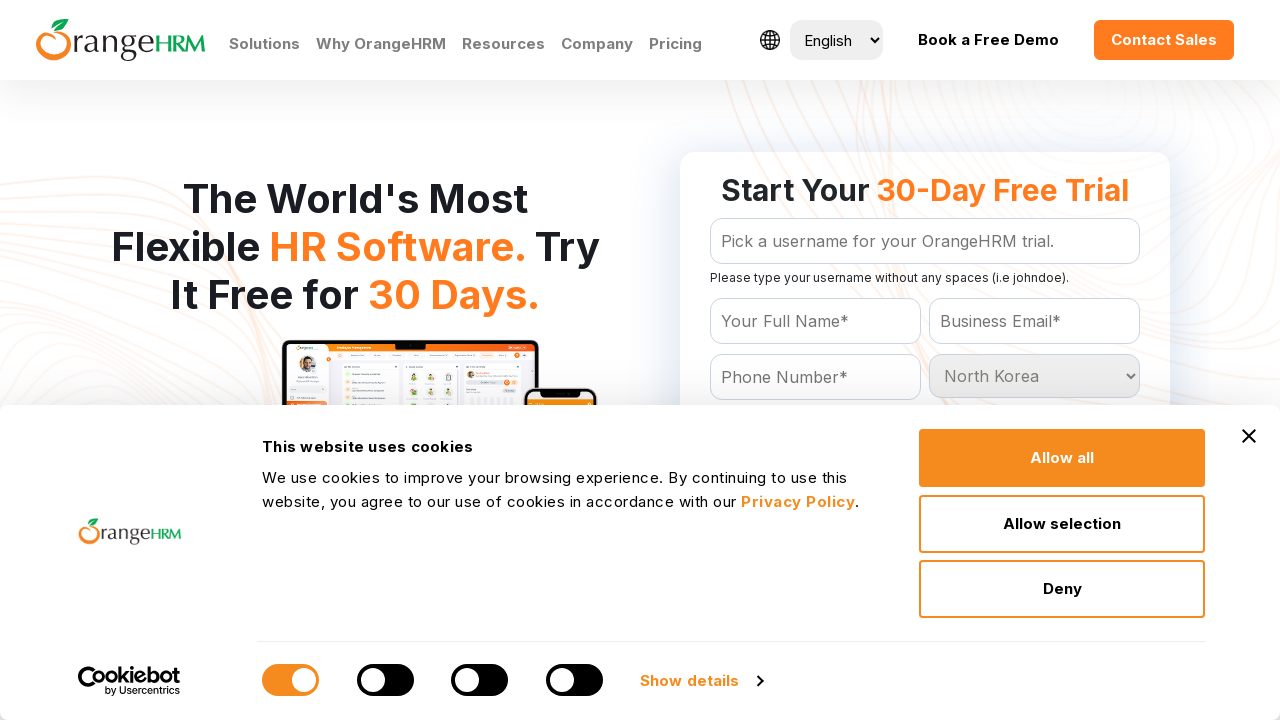

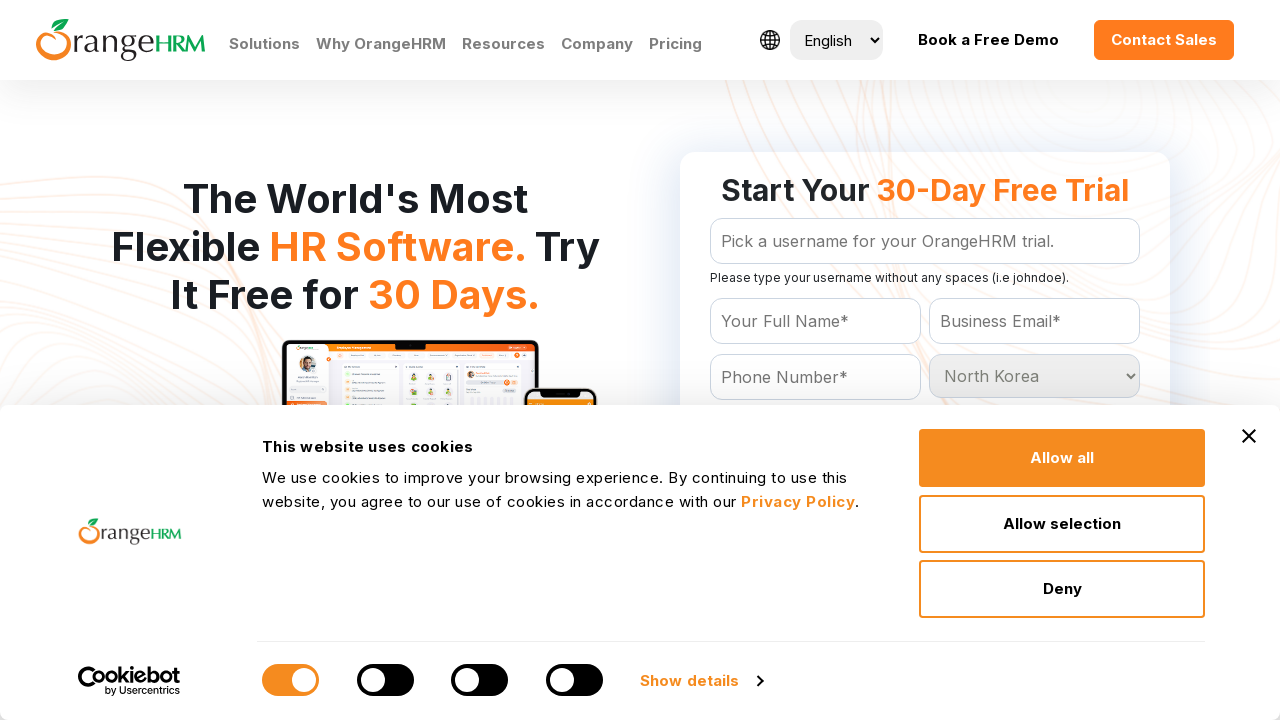